Tests drag-and-drop functionality on the jQuery UI demo page by switching to an iframe and dragging an element onto a drop target

Starting URL: https://jqueryui.com/droppable/

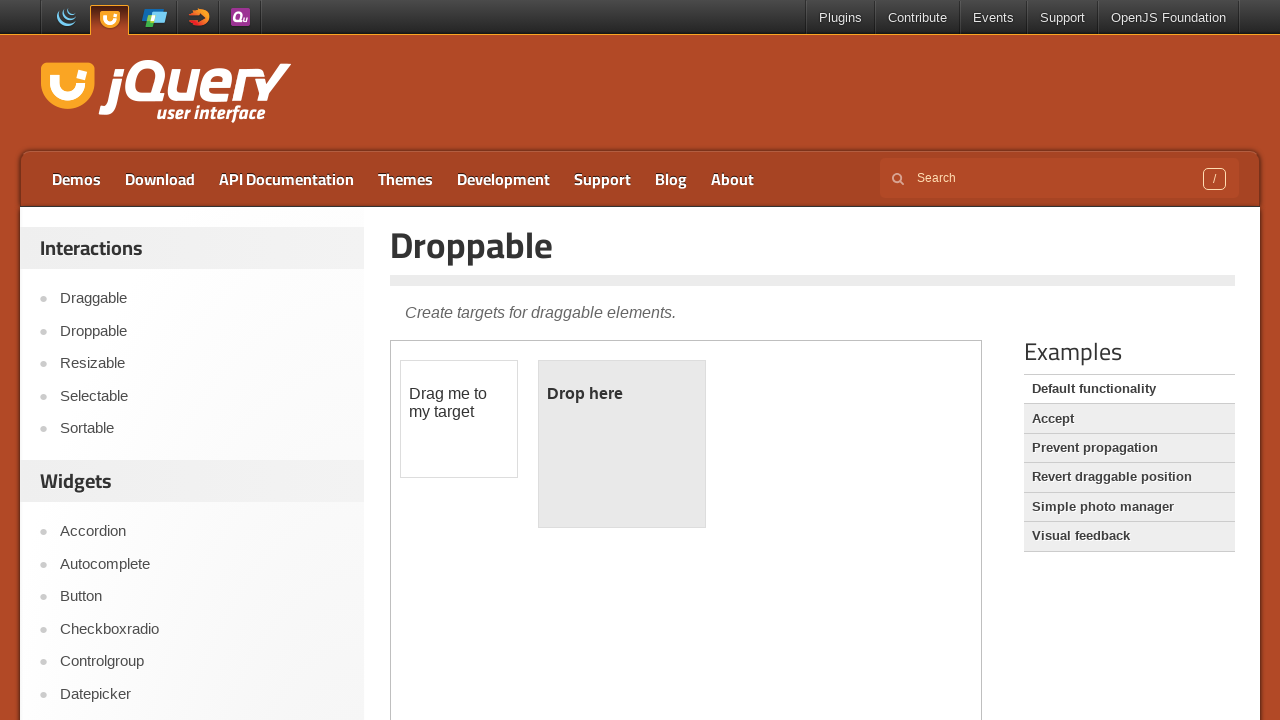

Located the demo iframe containing drag-and-drop elements
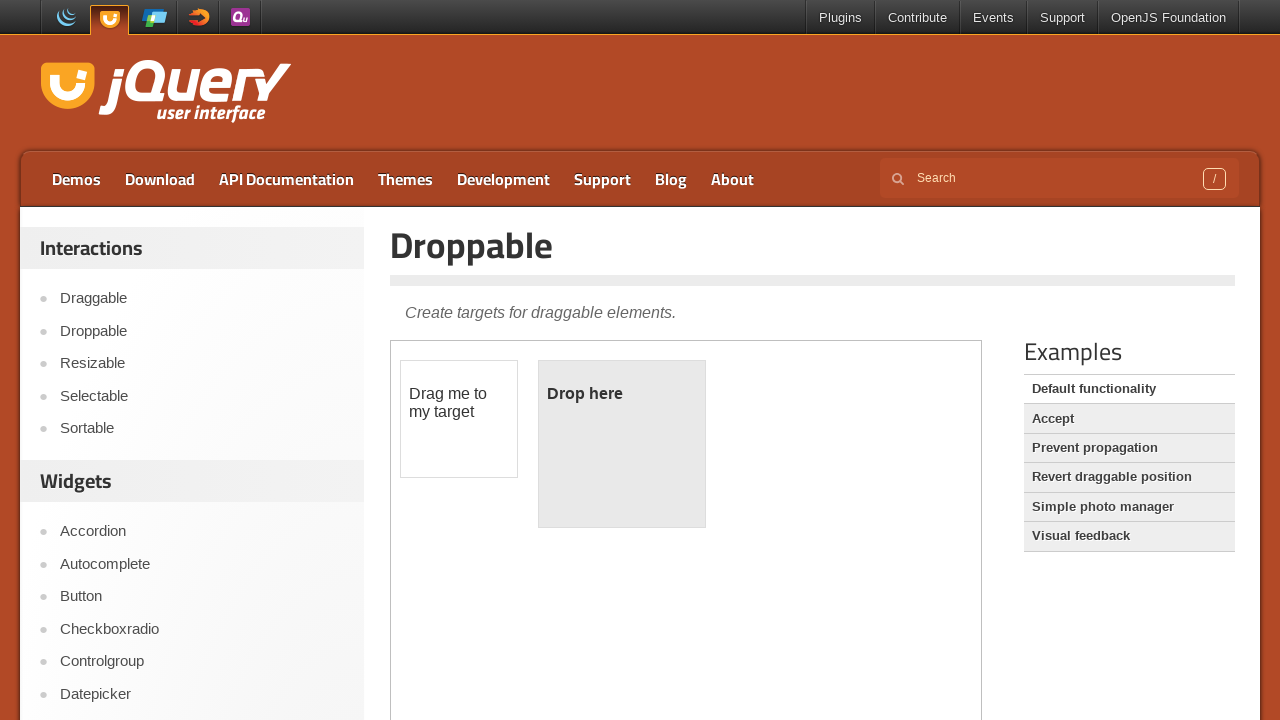

Clicked on the draggable element at (459, 419) on iframe.demo-frame >> internal:control=enter-frame >> #draggable
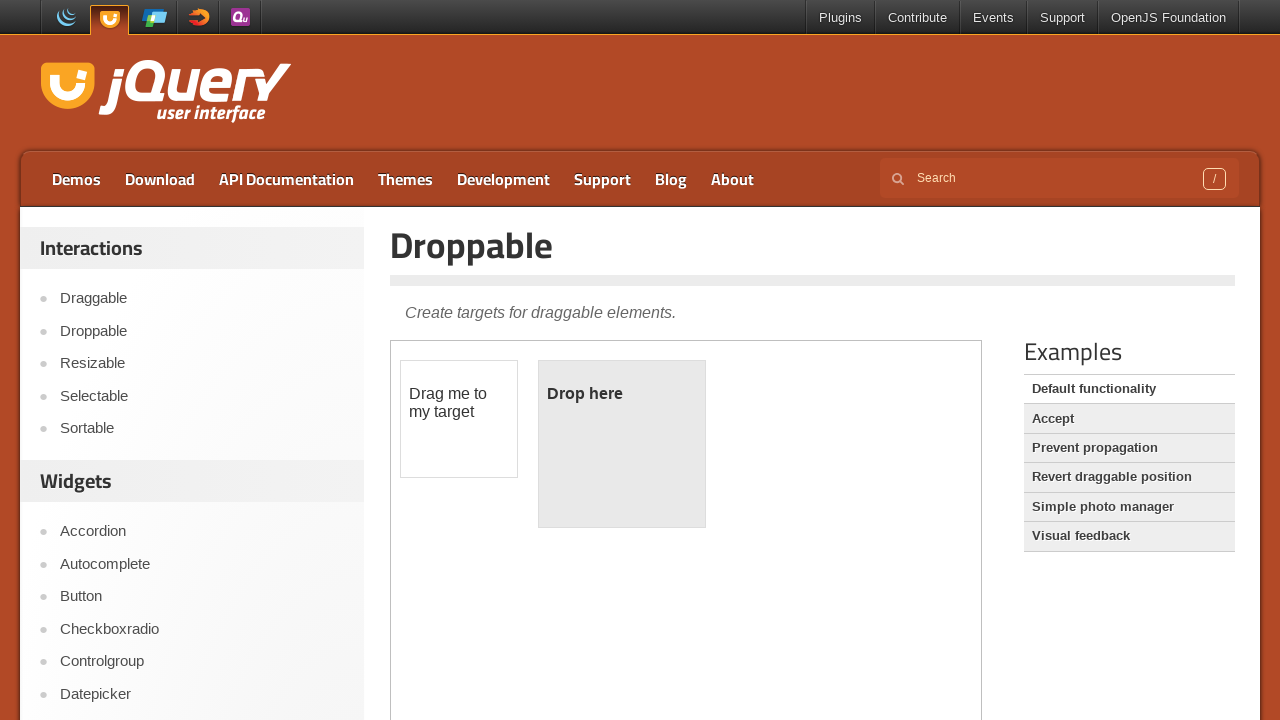

Located the draggable source element
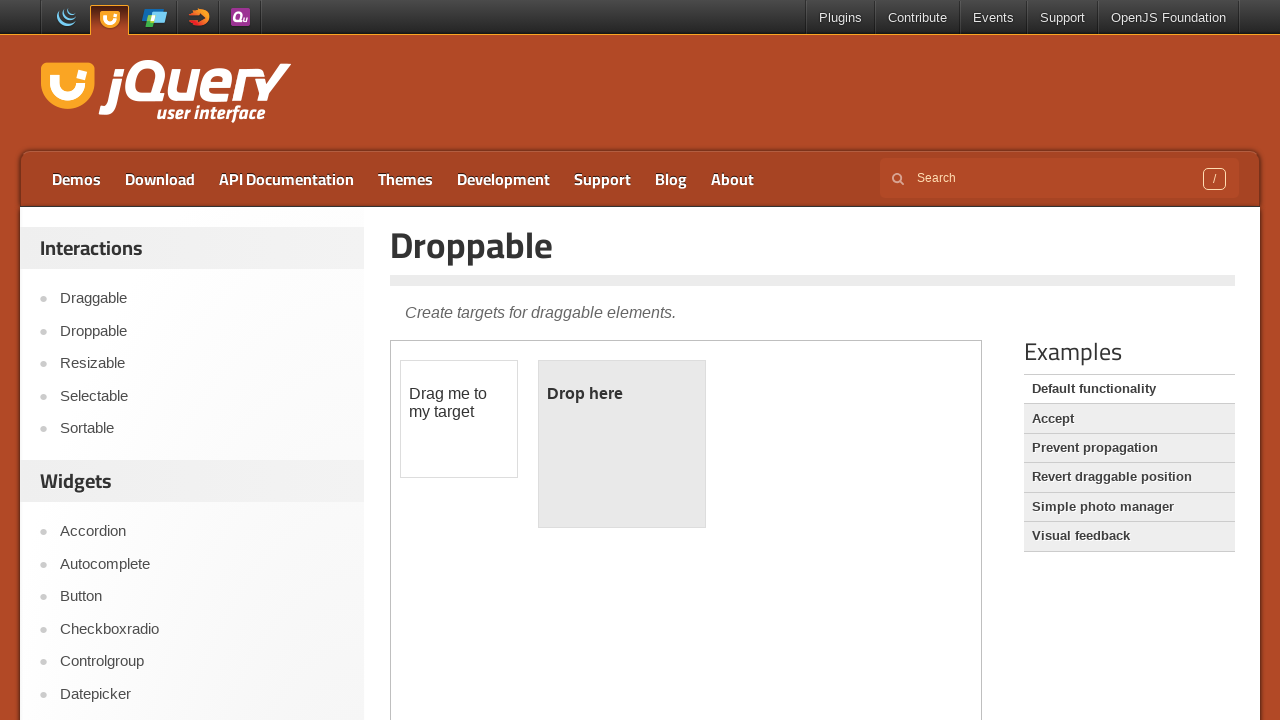

Located the droppable target element
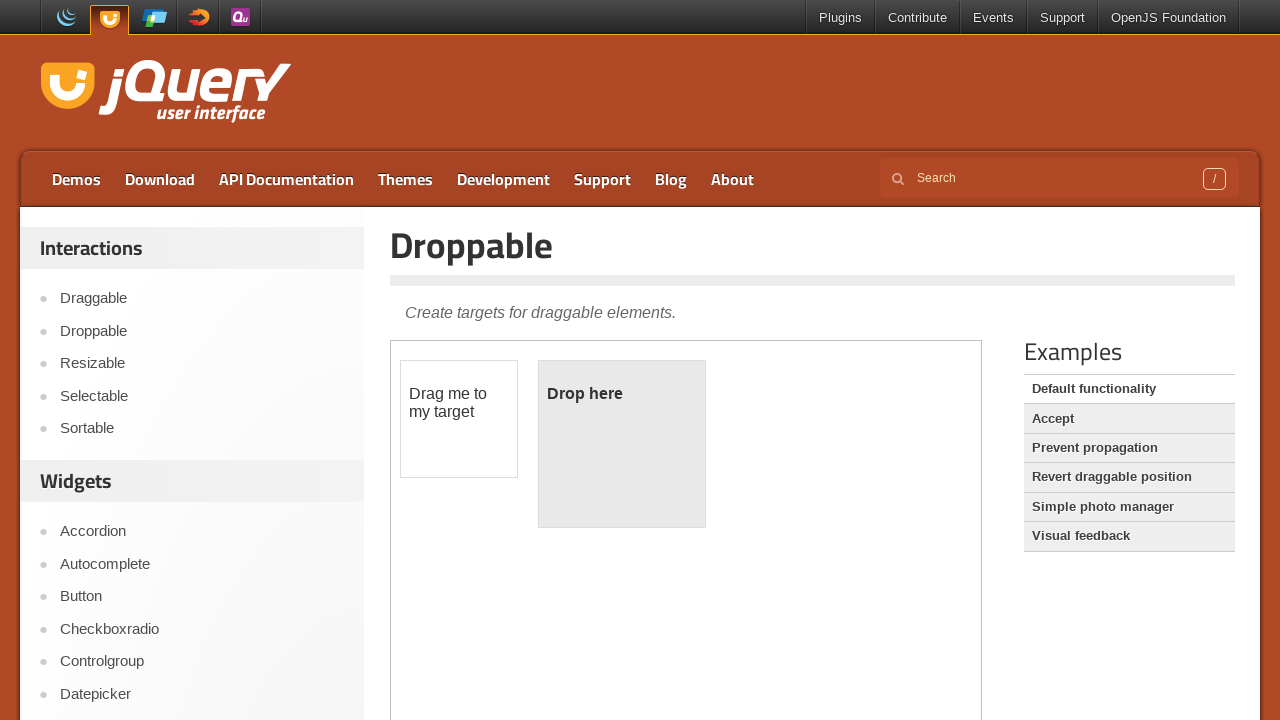

Dragged the element onto the drop target at (622, 444)
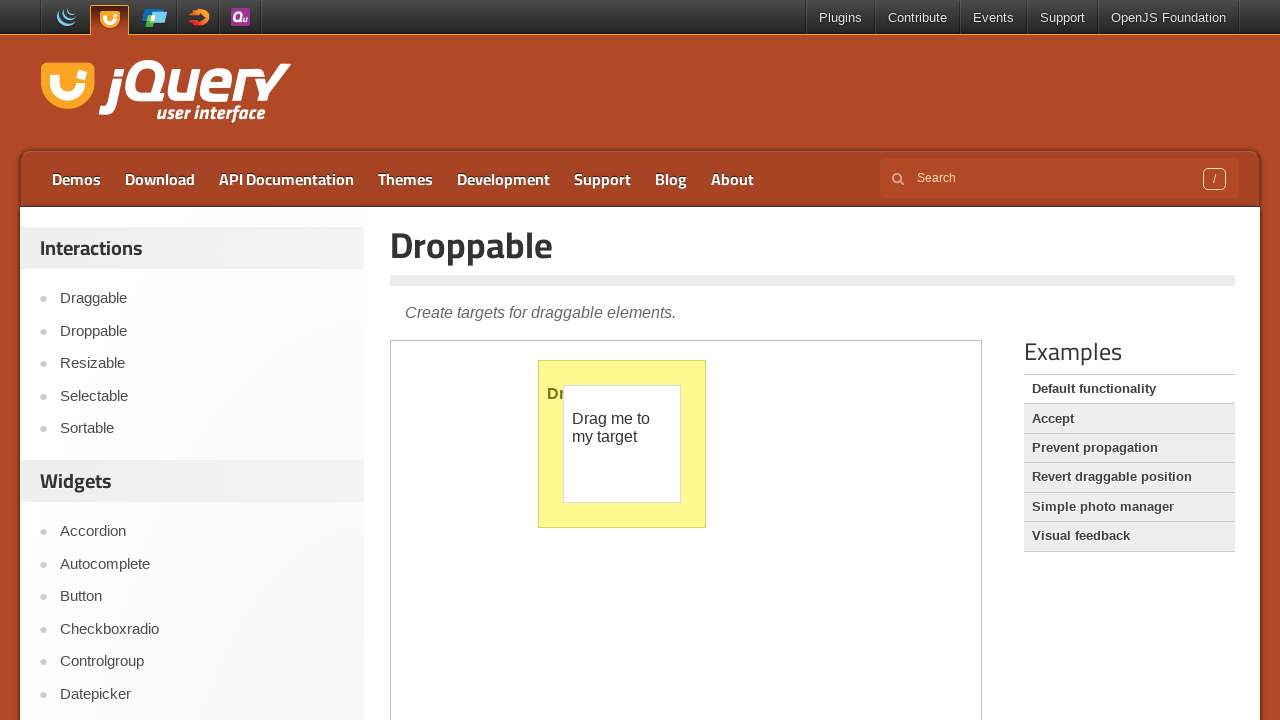

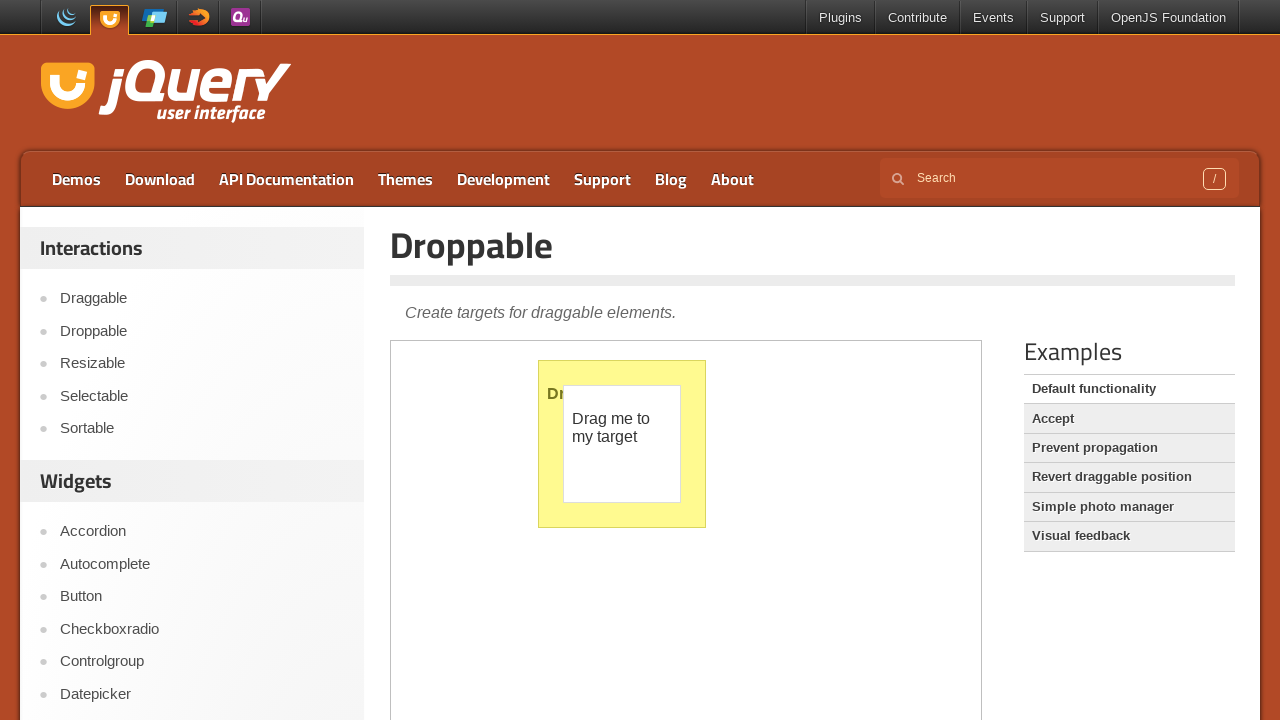